Tests browser alert handling by triggering confirm dialogs via JavaScript and accepting or dismissing them.

Starting URL: https://duckduckgo.com/

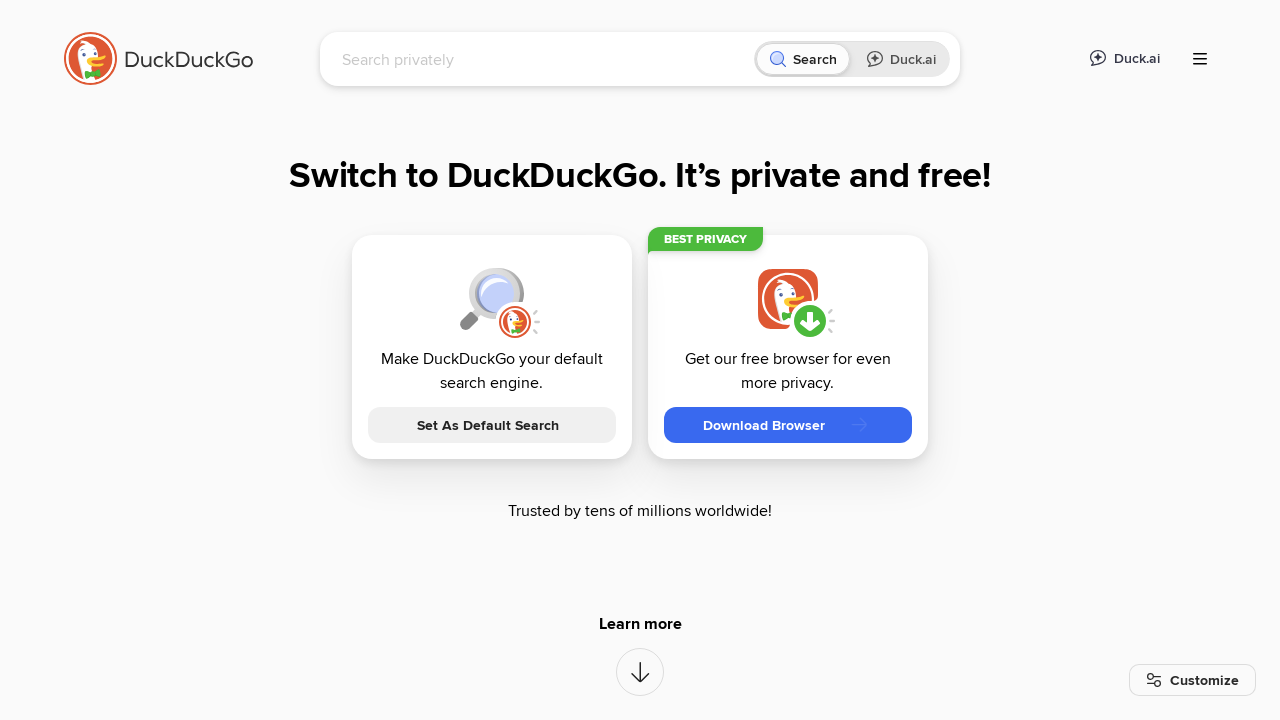

Waited for page to load
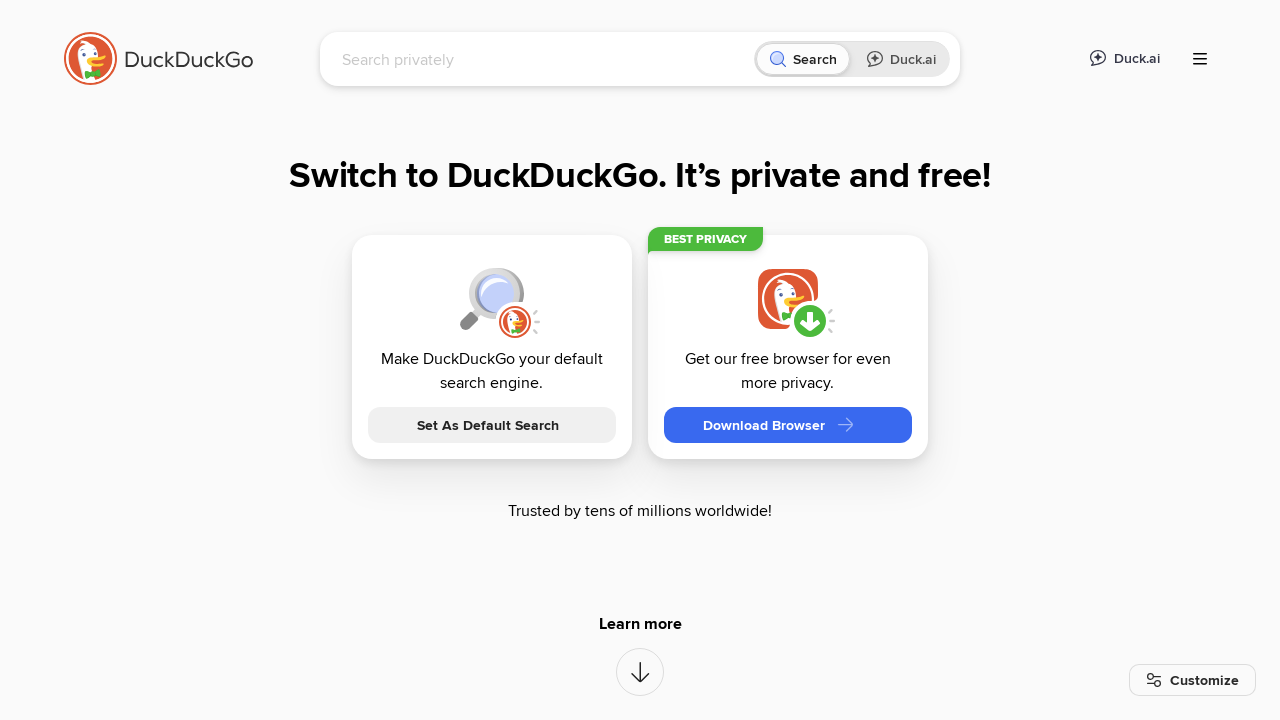

Set up dialog handler to accept dialogs
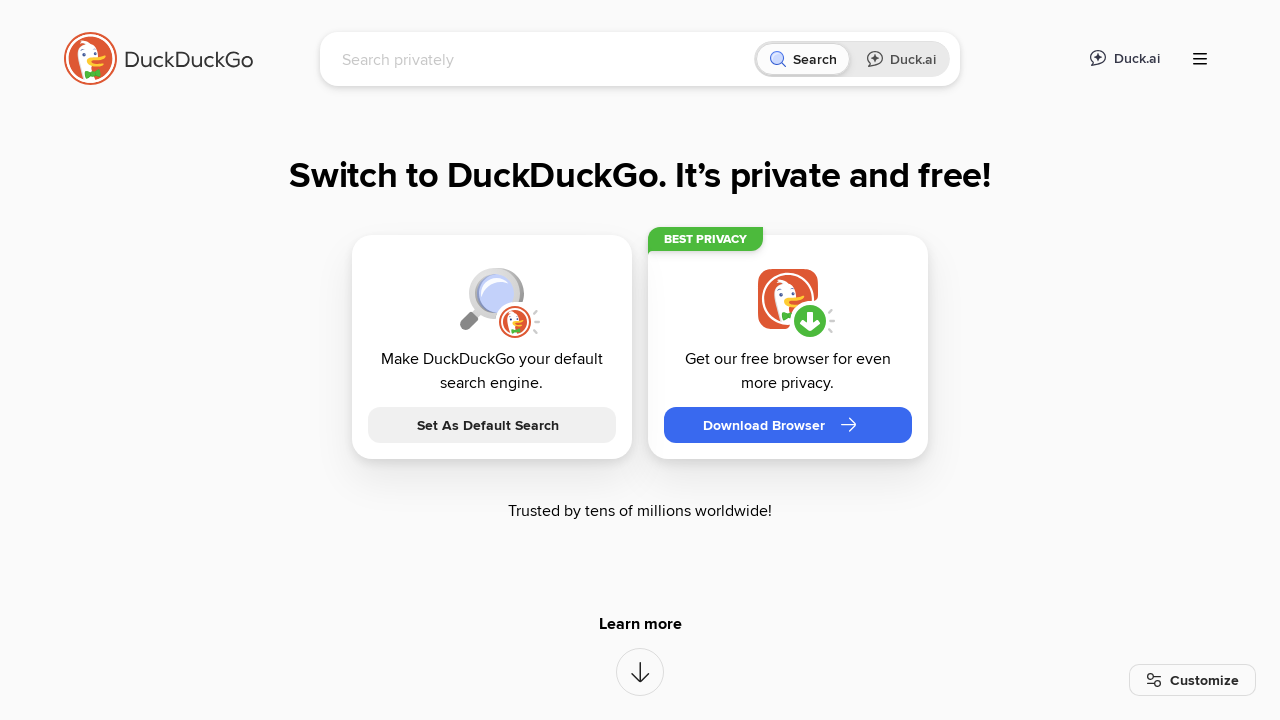

Triggered confirm dialog and accepted it
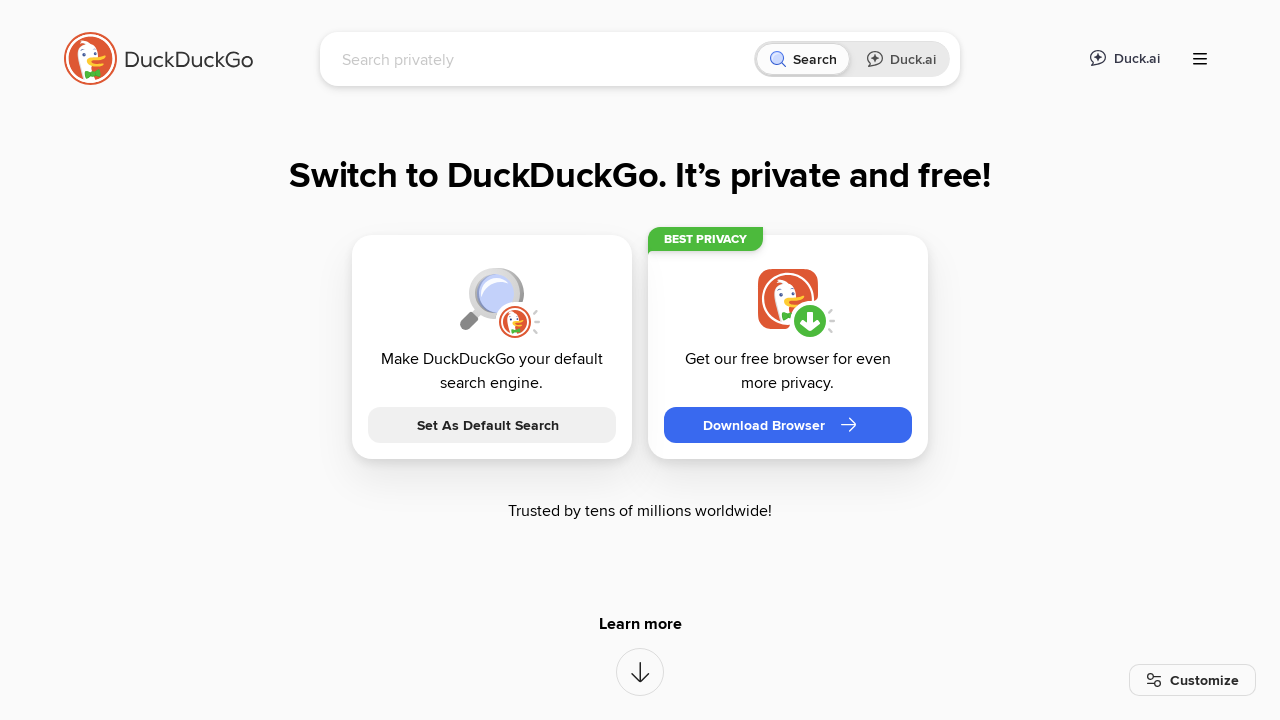

Set up dialog handler to dismiss dialogs
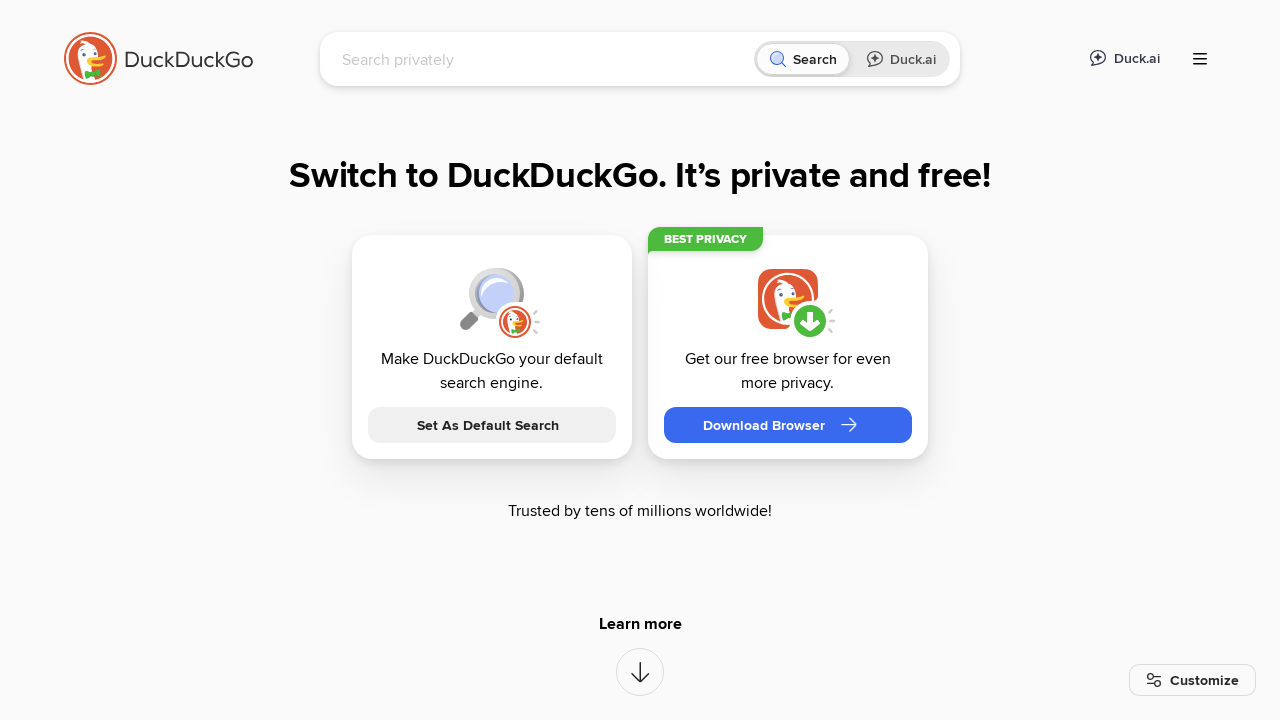

Triggered confirm dialog and dismissed it
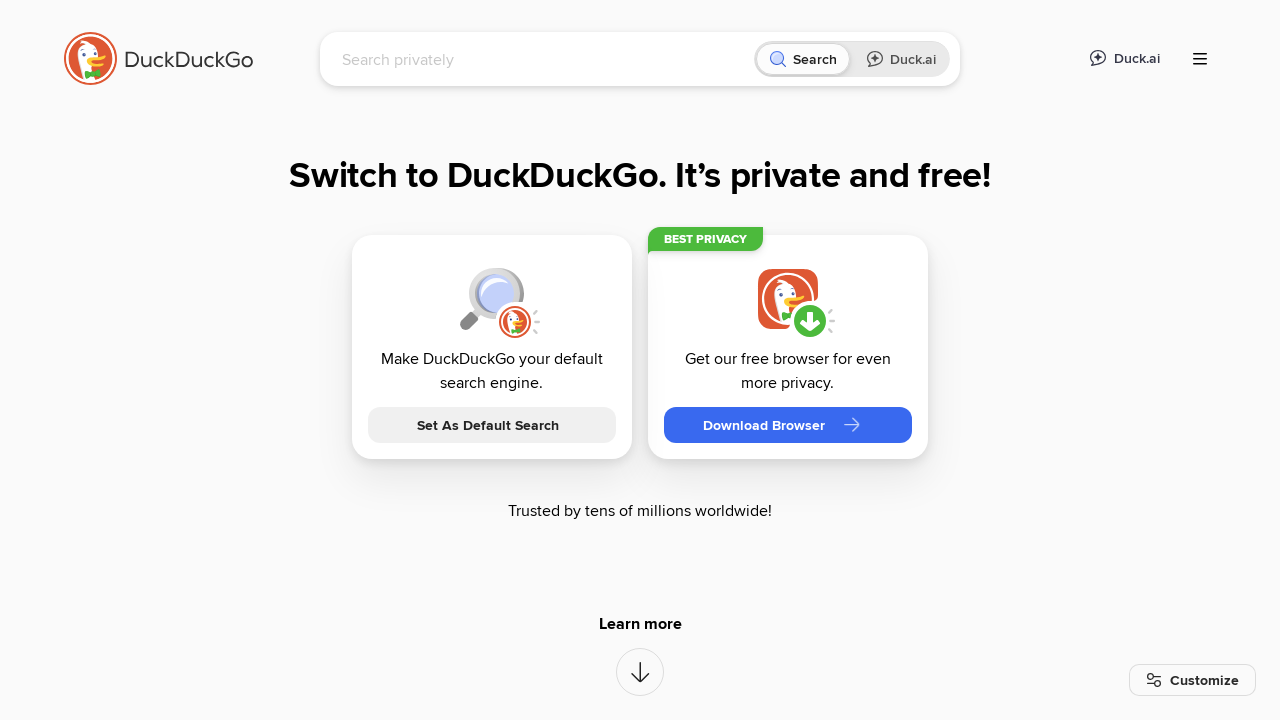

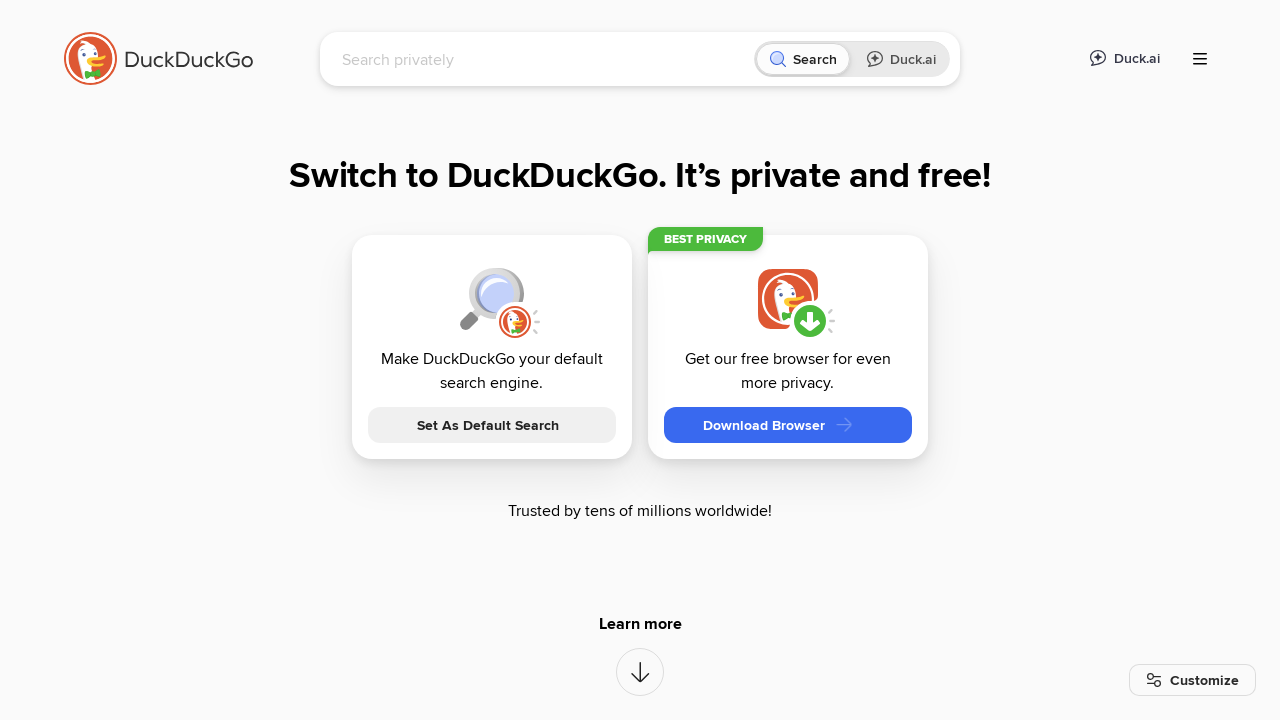